Tests checkbox functionality on "The Internet" Heroku app by navigating to the checkboxes page, verifying checkbox states, and clicking checkboxes multiple times to toggle their states.

Starting URL: https://the-internet.herokuapp.com/

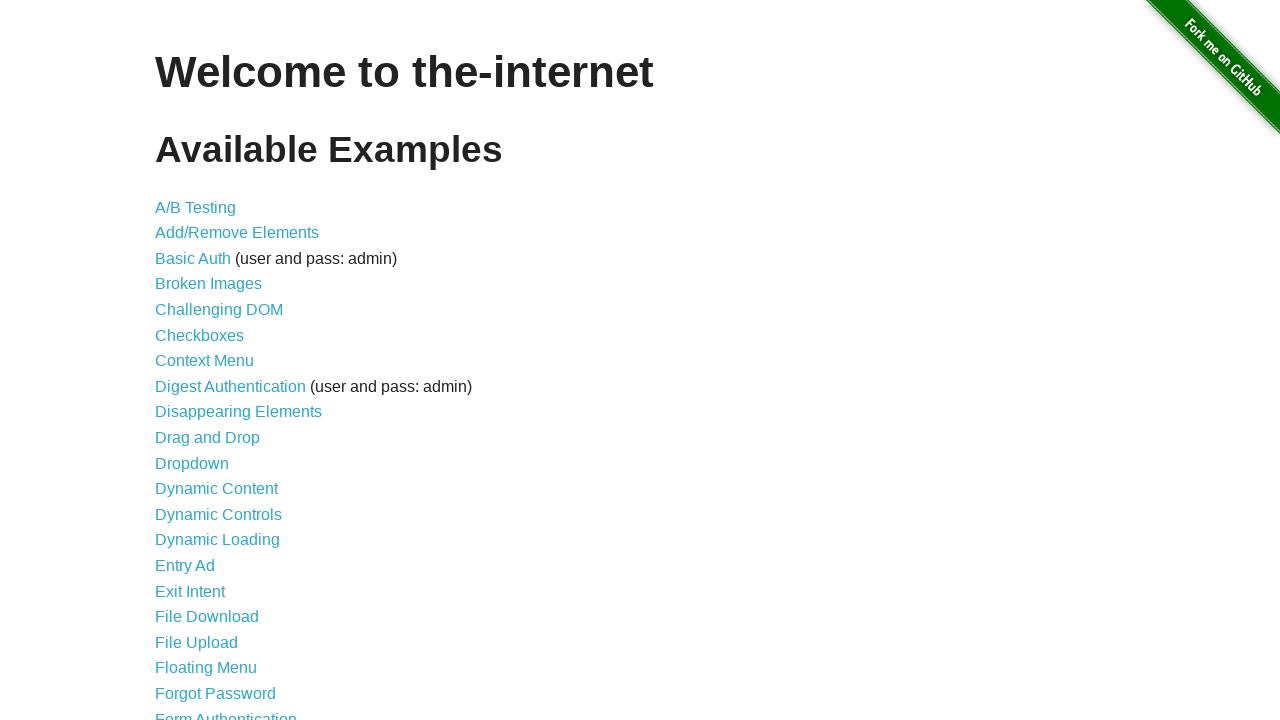

Clicked on the checkboxes link from the main page at (200, 335) on xpath=//div[@id='content']/ul//a[@href='/checkboxes']
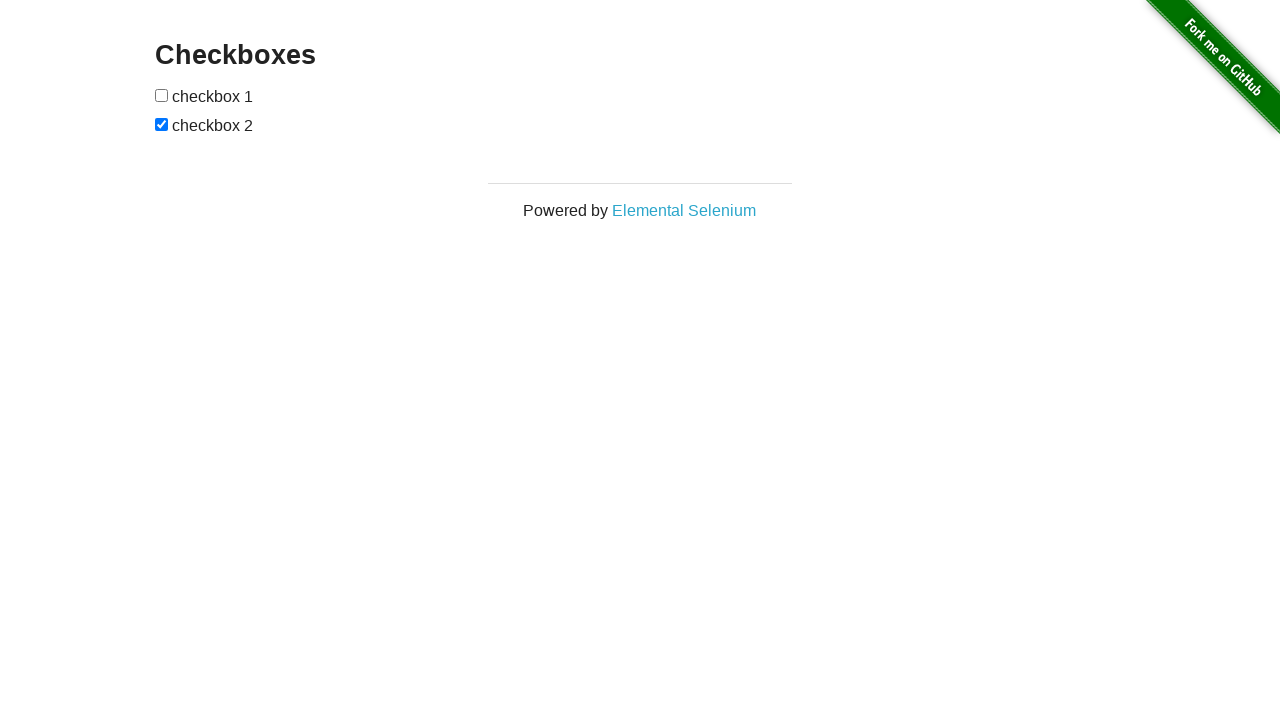

Checkboxes page loaded
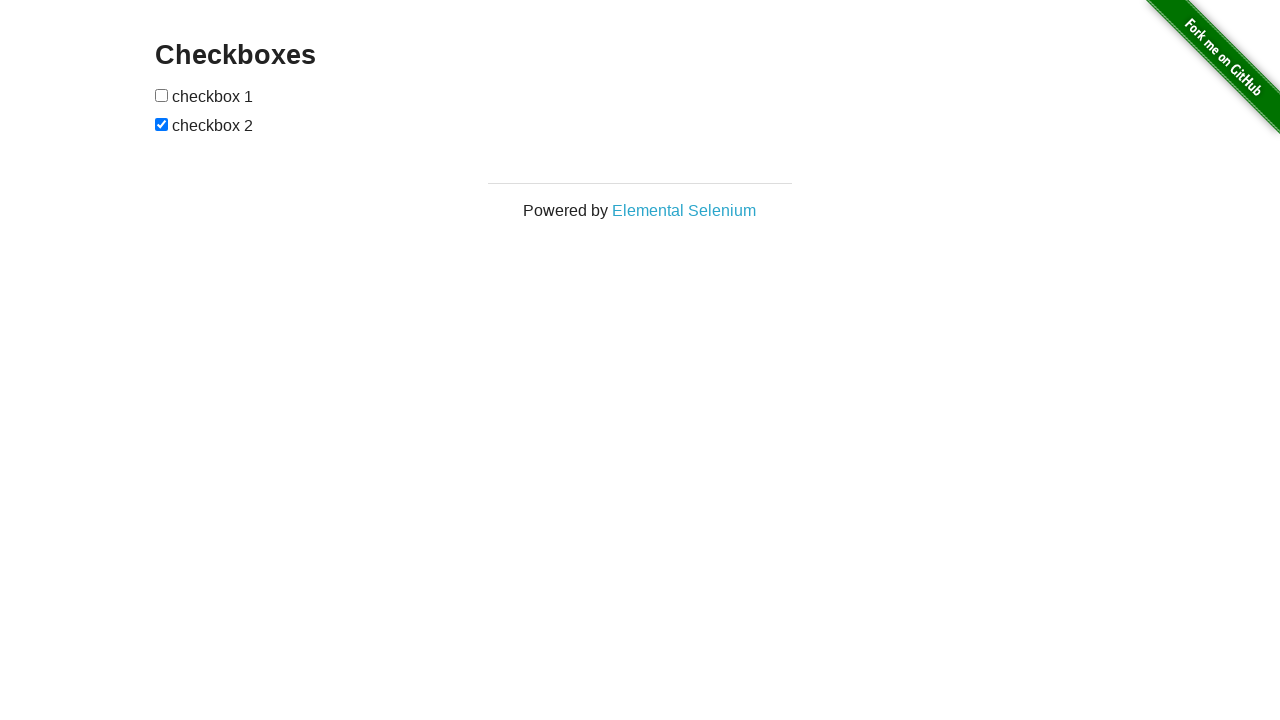

Got reference to checkbox 2
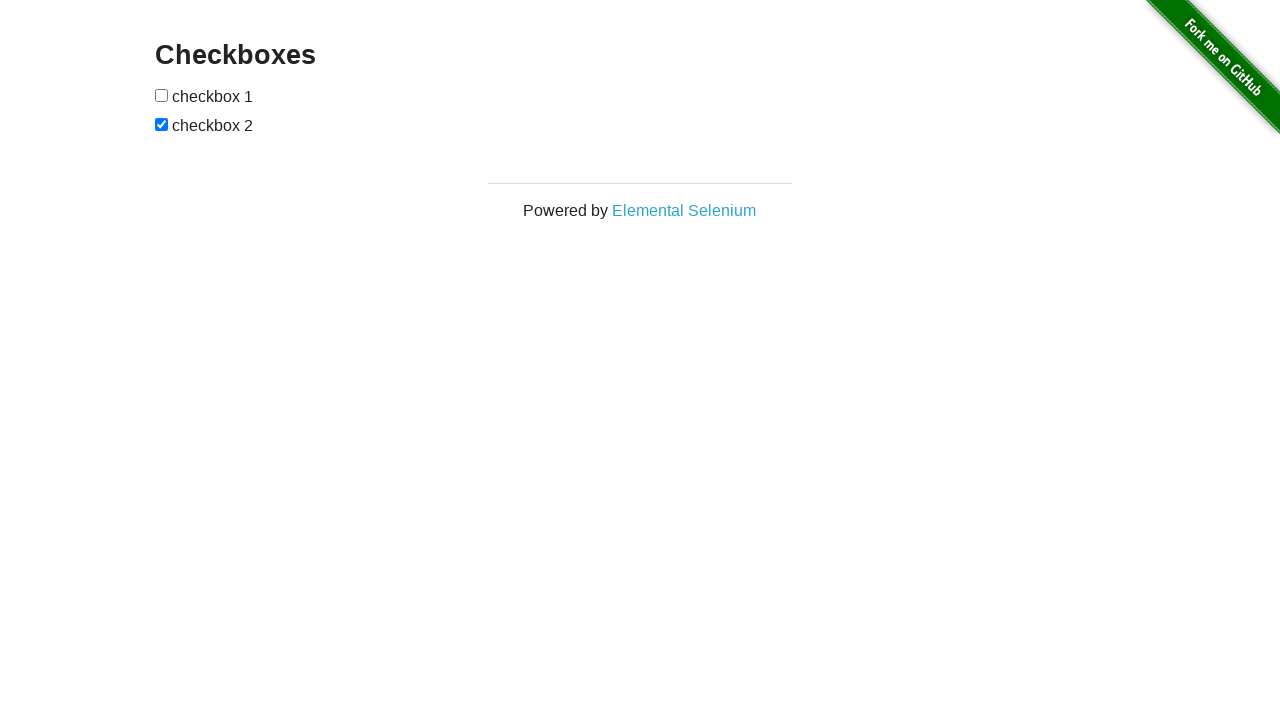

Verified that checkbox 2 is selected
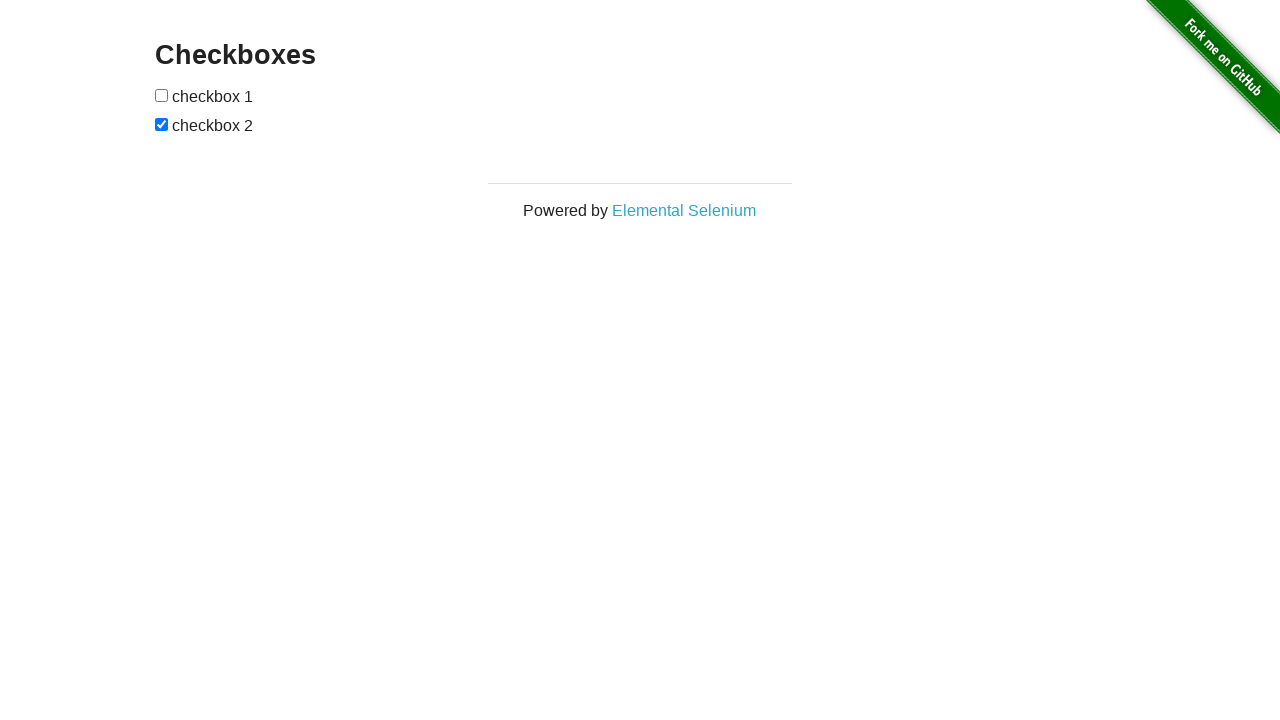

Clicked checkbox 1 to select it at (162, 95) on xpath=//form[@id='checkboxes']/input[1]
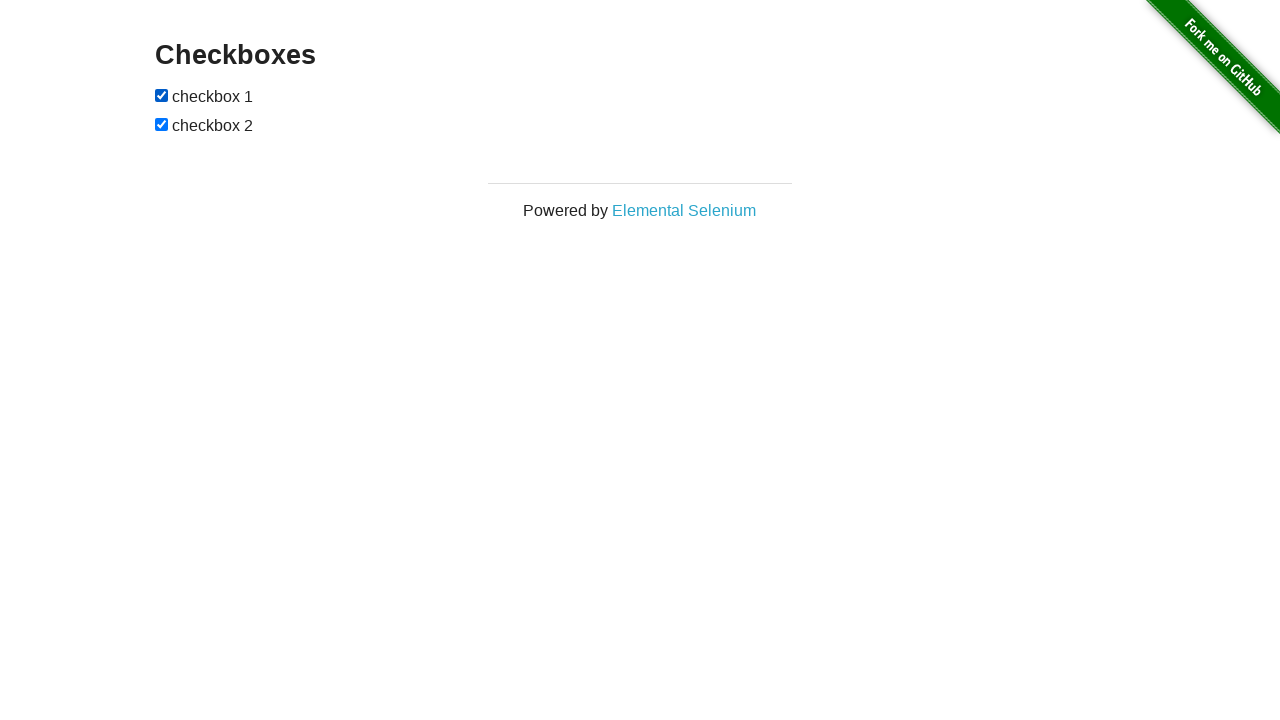

Clicked checkbox 2 to deselect it at (162, 124) on xpath=//form[@id='checkboxes']/input[2]
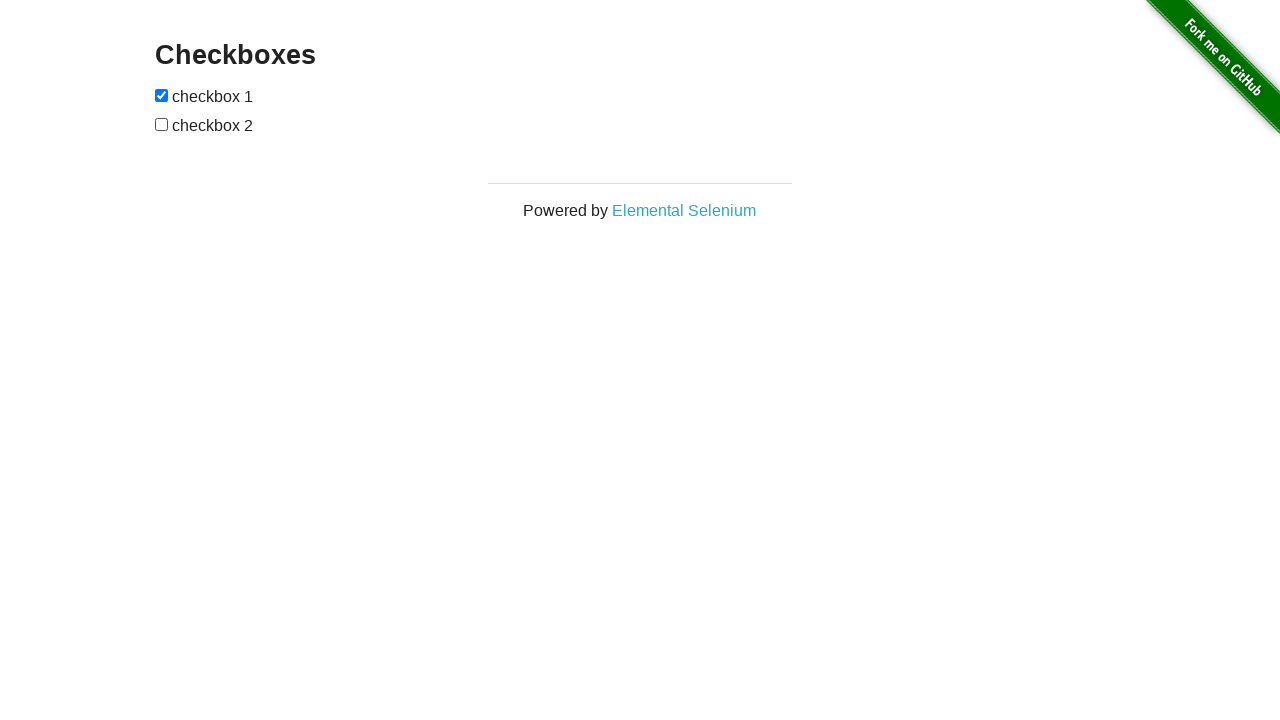

Clicked checkbox 1 again to deselect it at (162, 95) on xpath=//form[@id='checkboxes']/input[1]
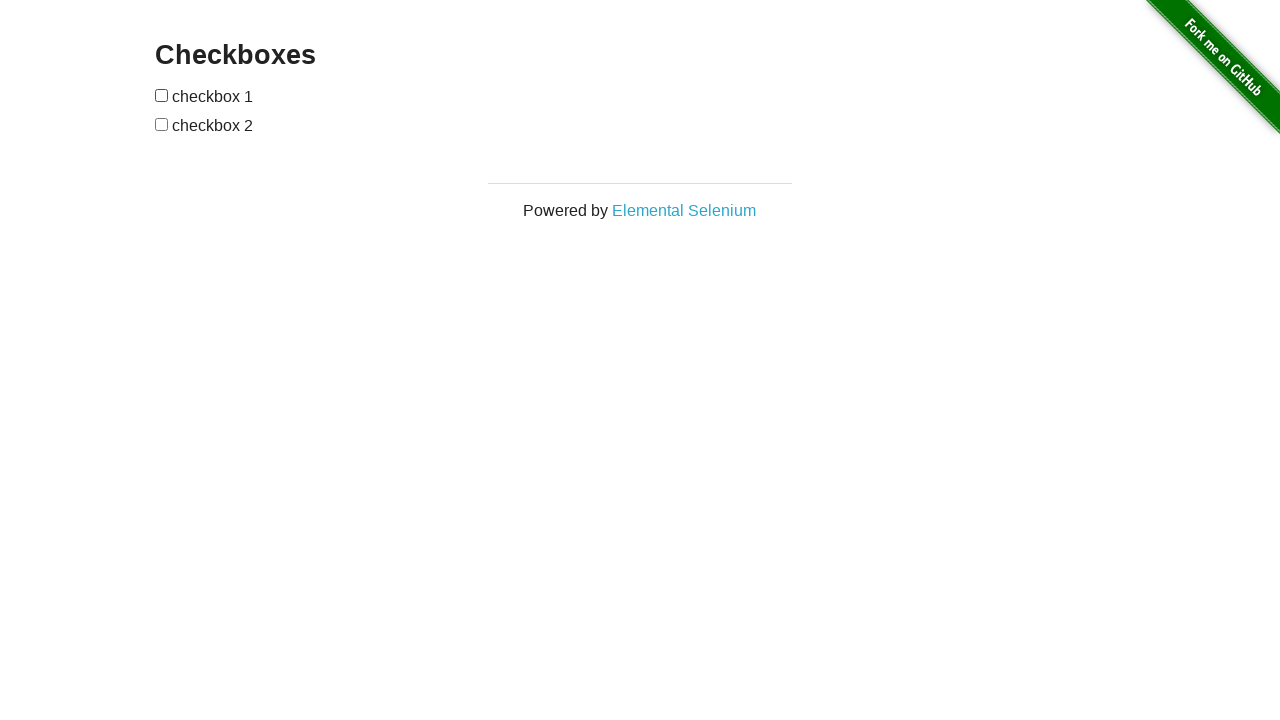

Navigated back to the main page
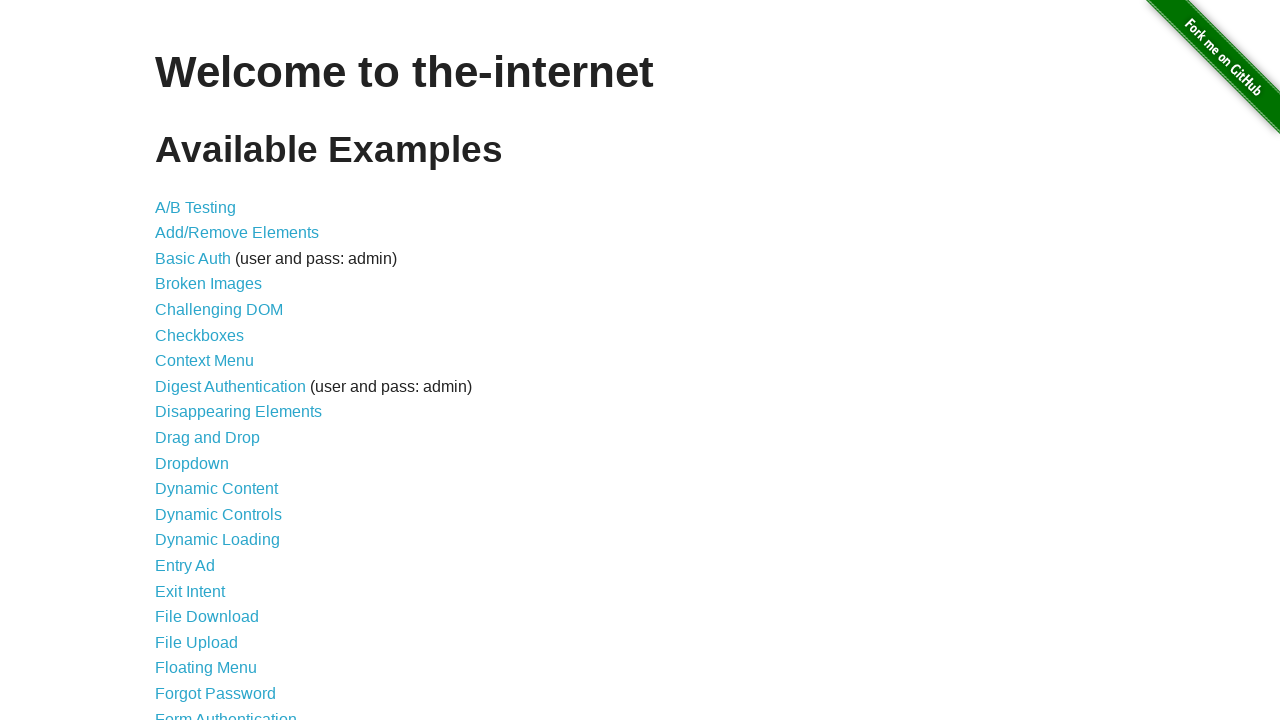

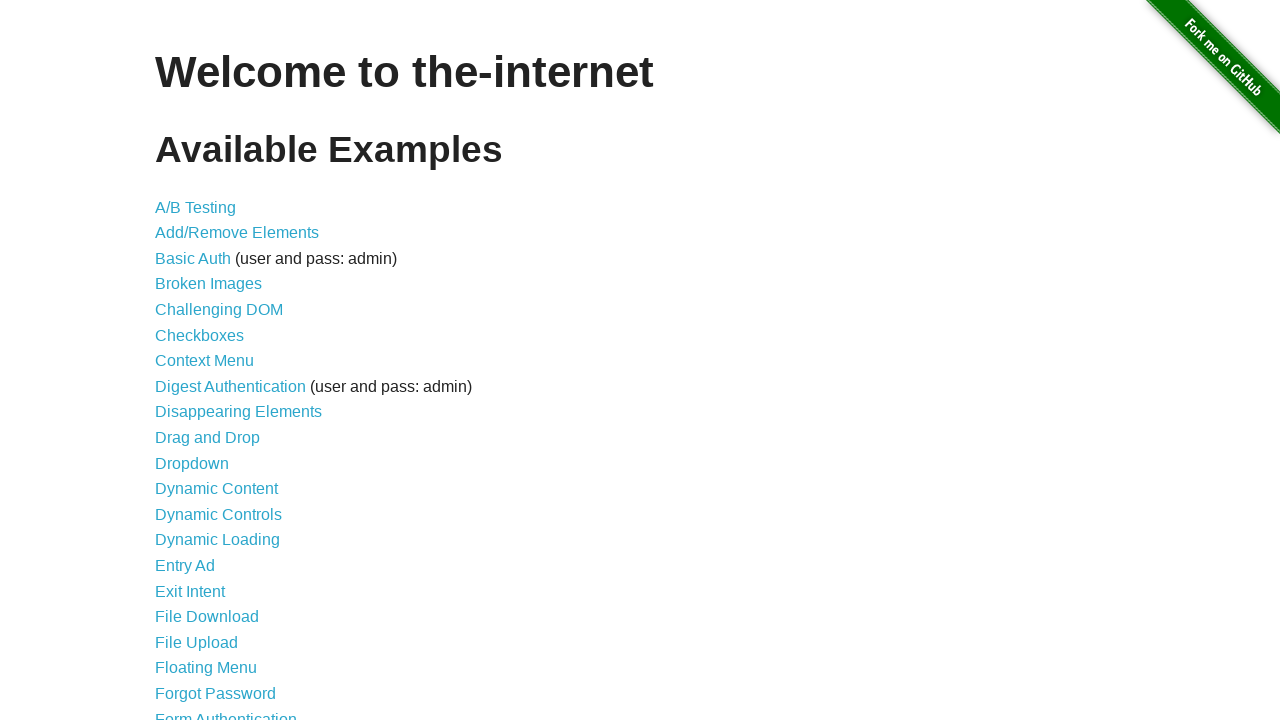